Tests that clicking the round trip radio button changes the visibility/style of a div element, verifying UI enable/disable functionality on a flight booking practice page.

Starting URL: https://rahulshettyacademy.com/dropdownsPractise/

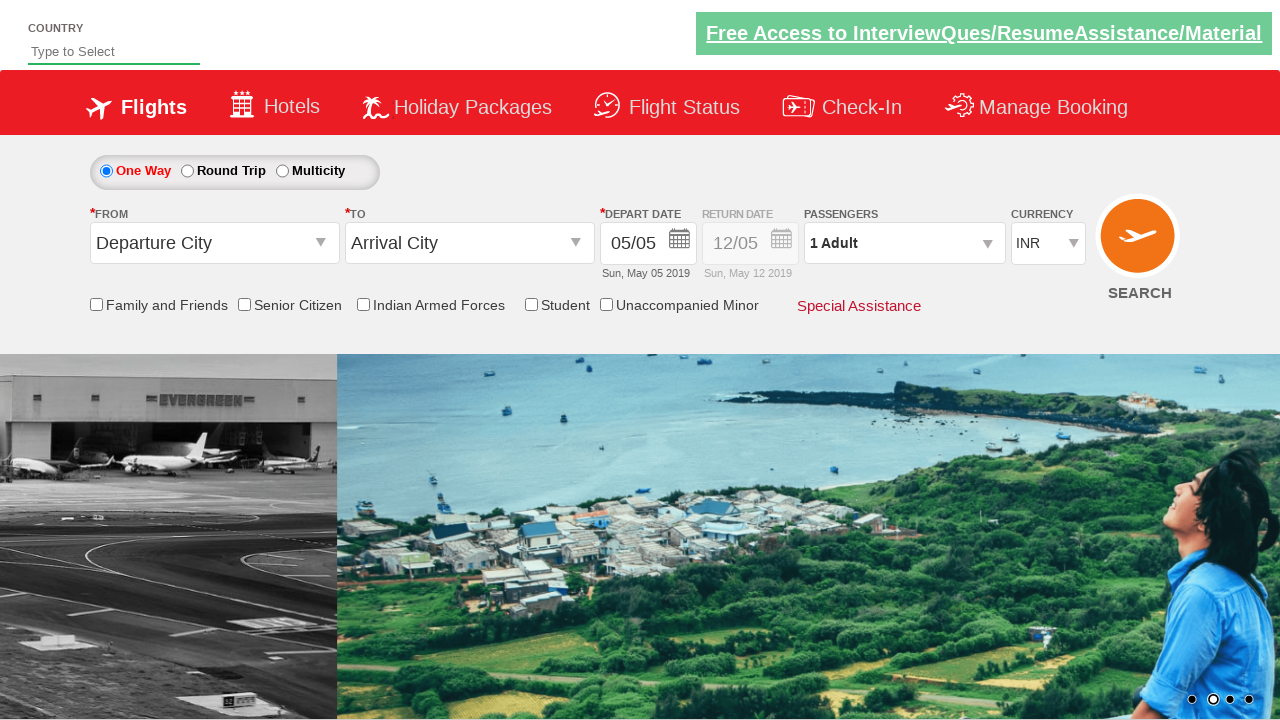

Retrieved initial style attribute of Div1 element
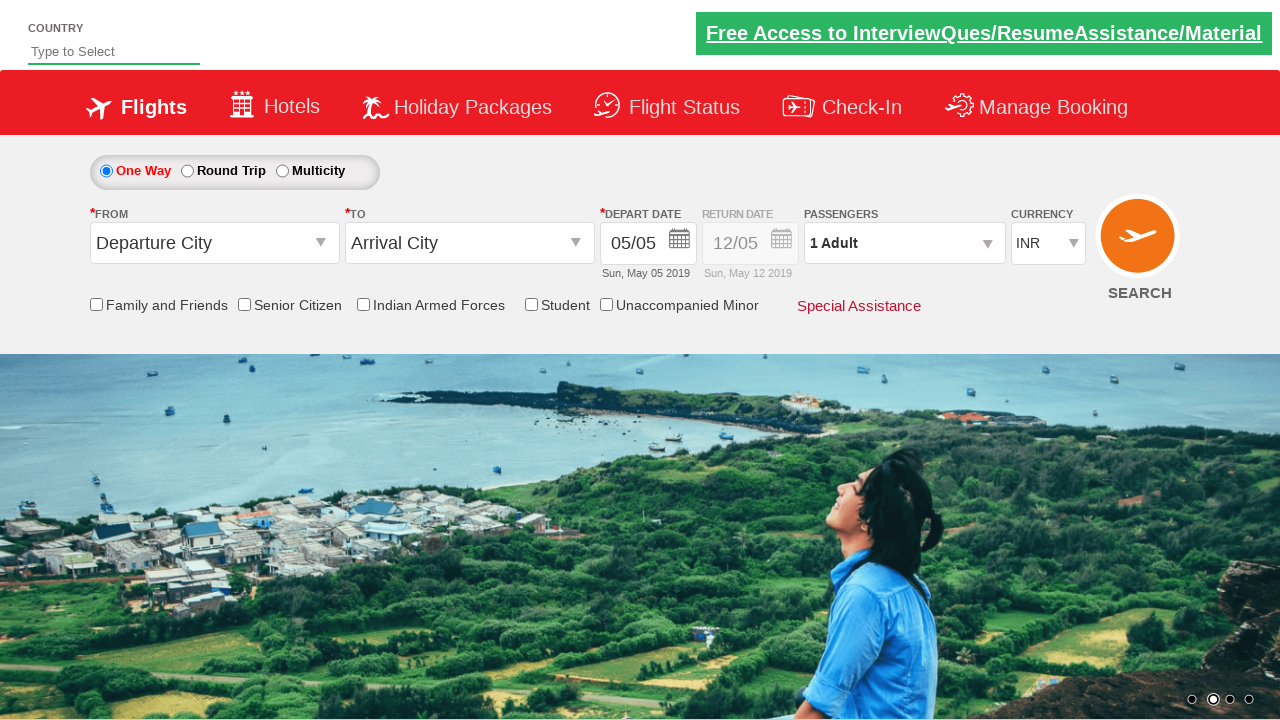

Clicked round trip radio button at (187, 171) on input#ctl00_mainContent_rbtnl_Trip_1
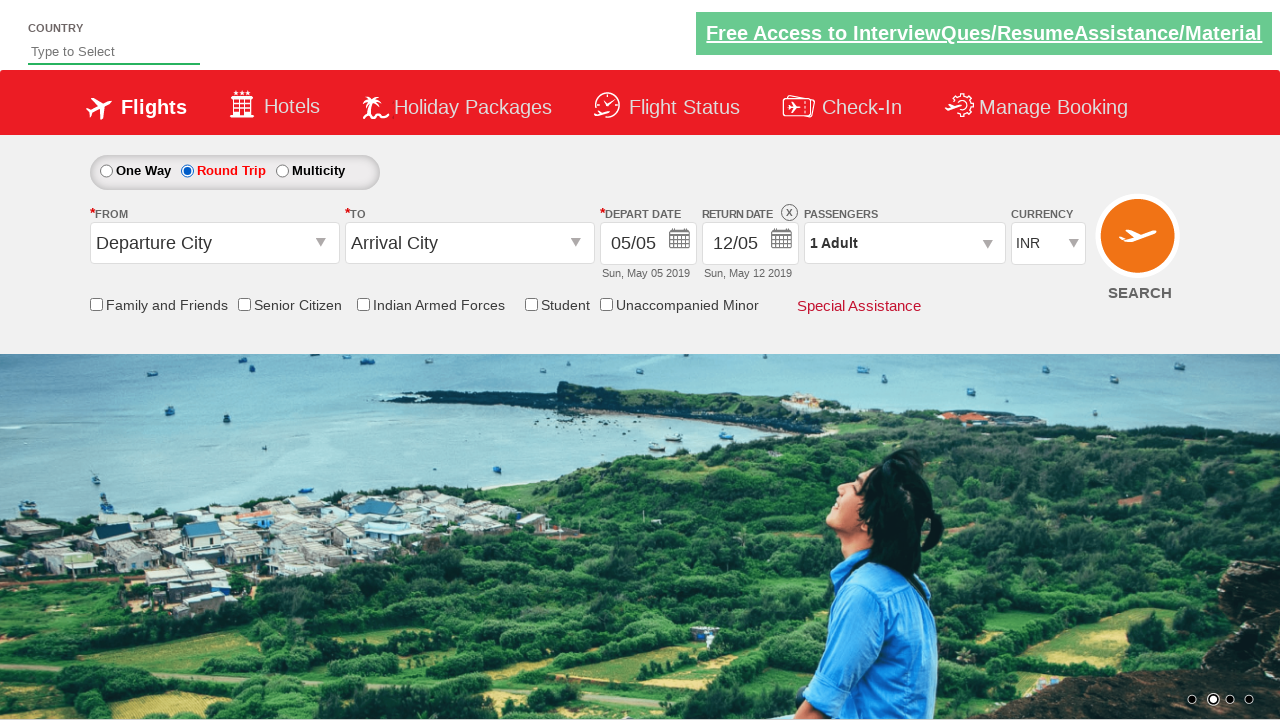

Waited 500ms for UI style change to take effect
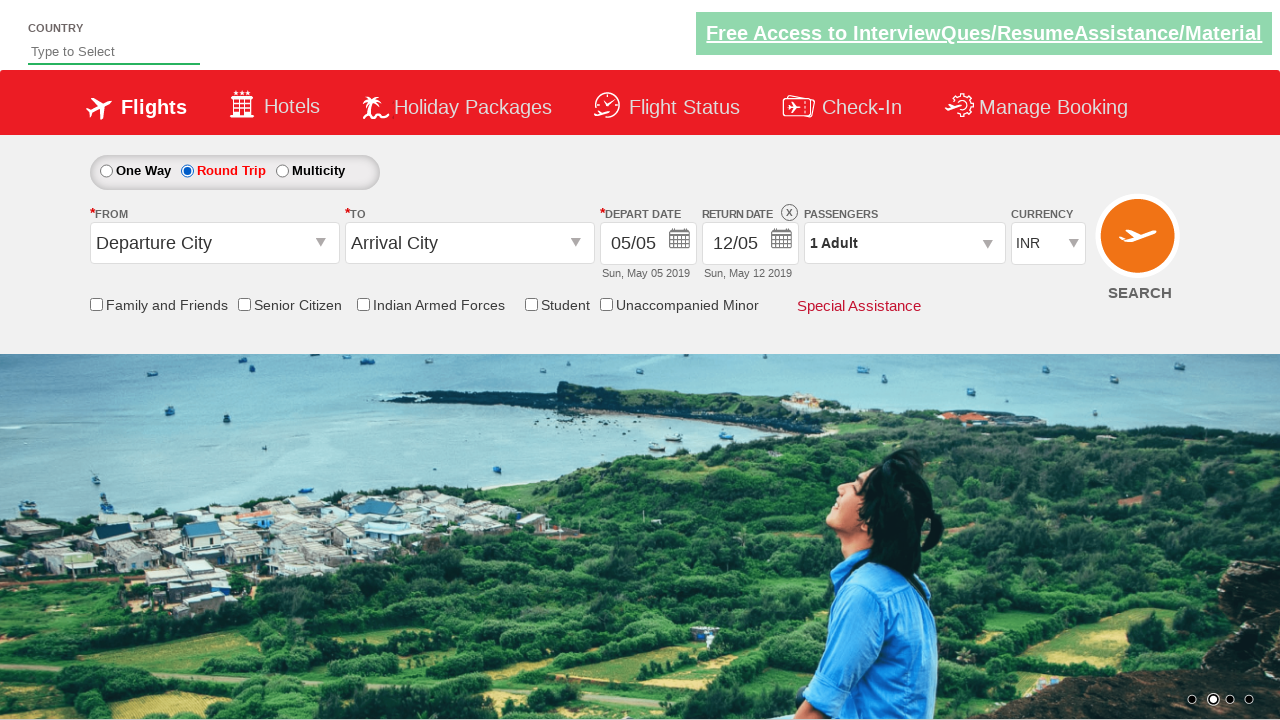

Retrieved updated style attribute of Div1 element after round trip selection
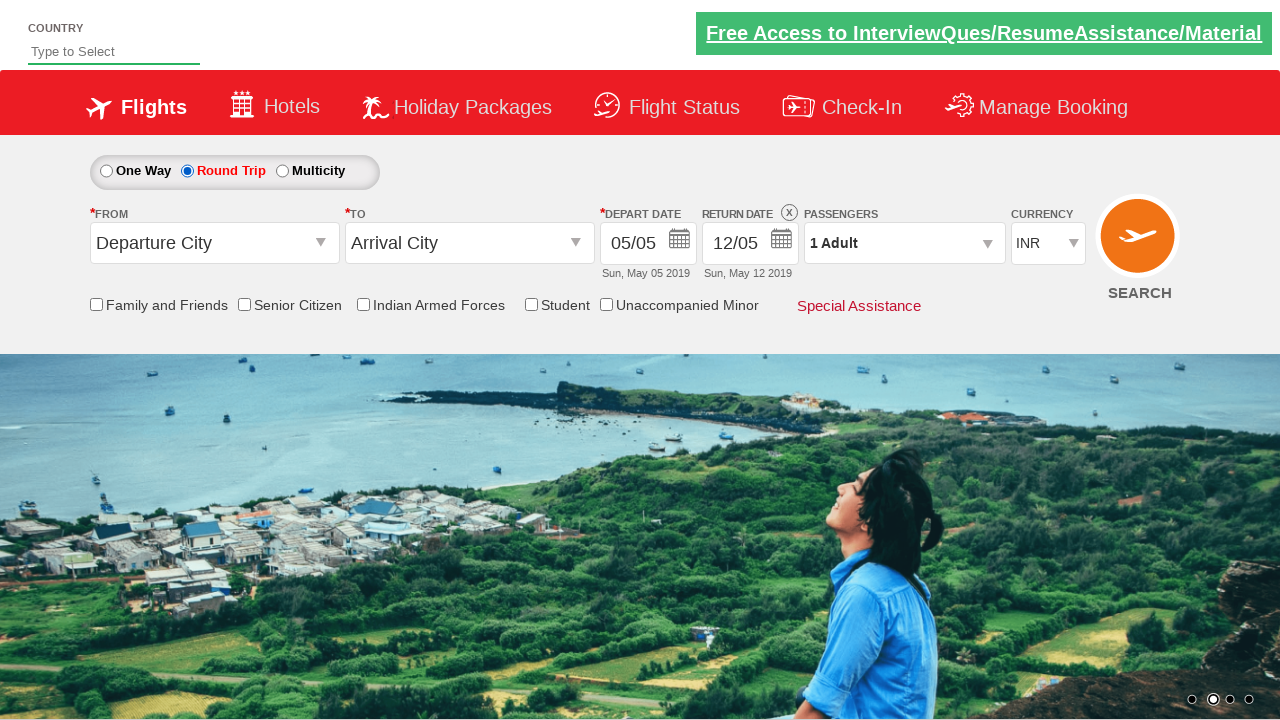

Asserted that updated style contains '1' indicating visibility enabled
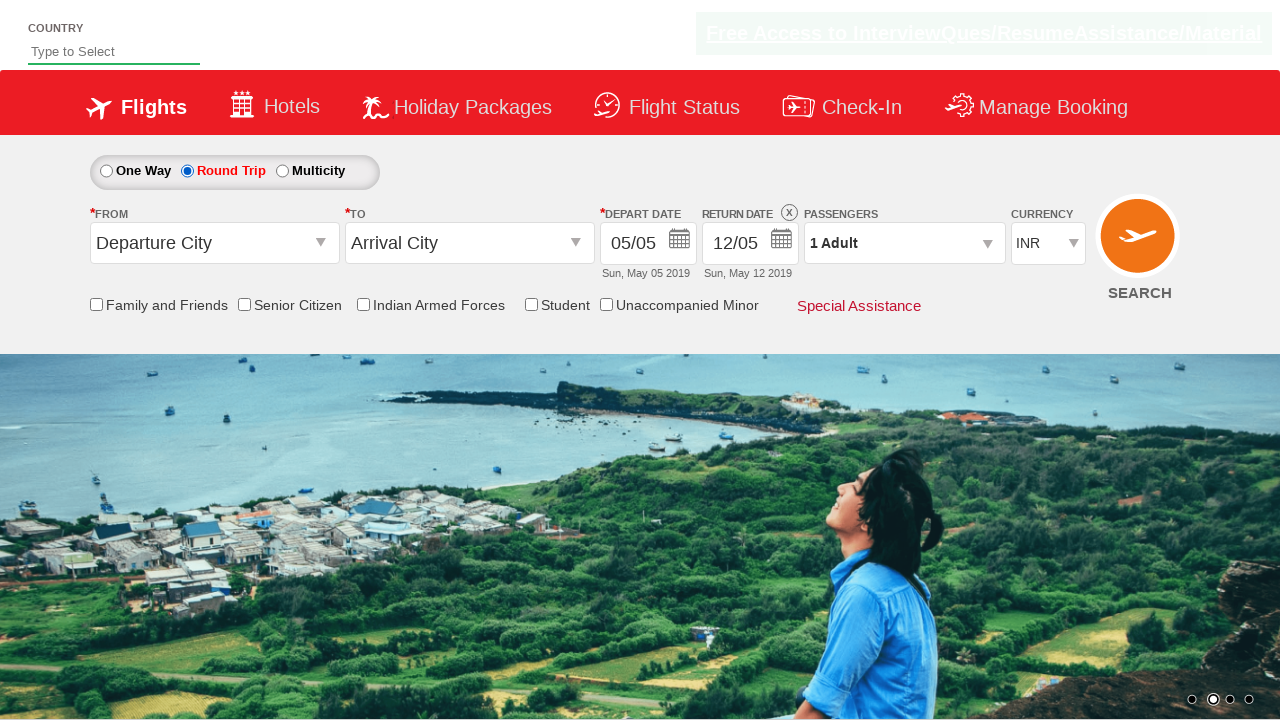

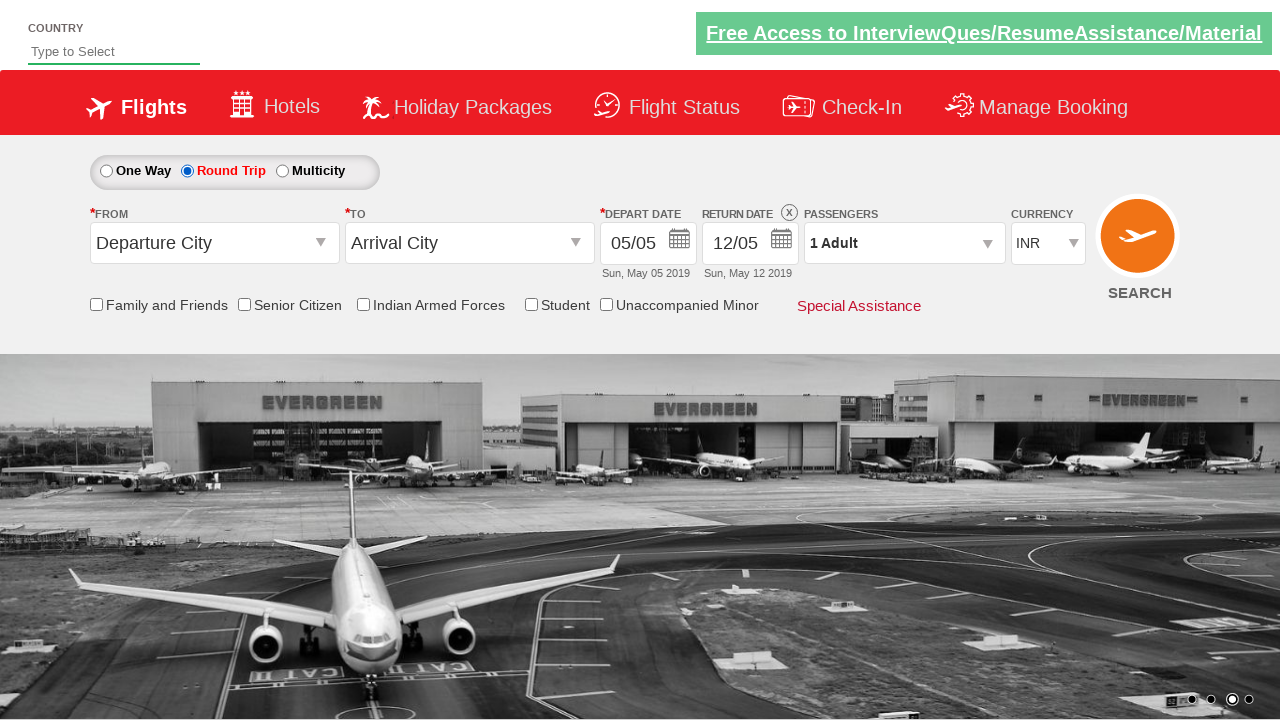